Tests dynamic form controls by removing a checkbox element, then enabling a disabled input field and verifying the state changes

Starting URL: https://the-internet.herokuapp.com/dynamic_controls

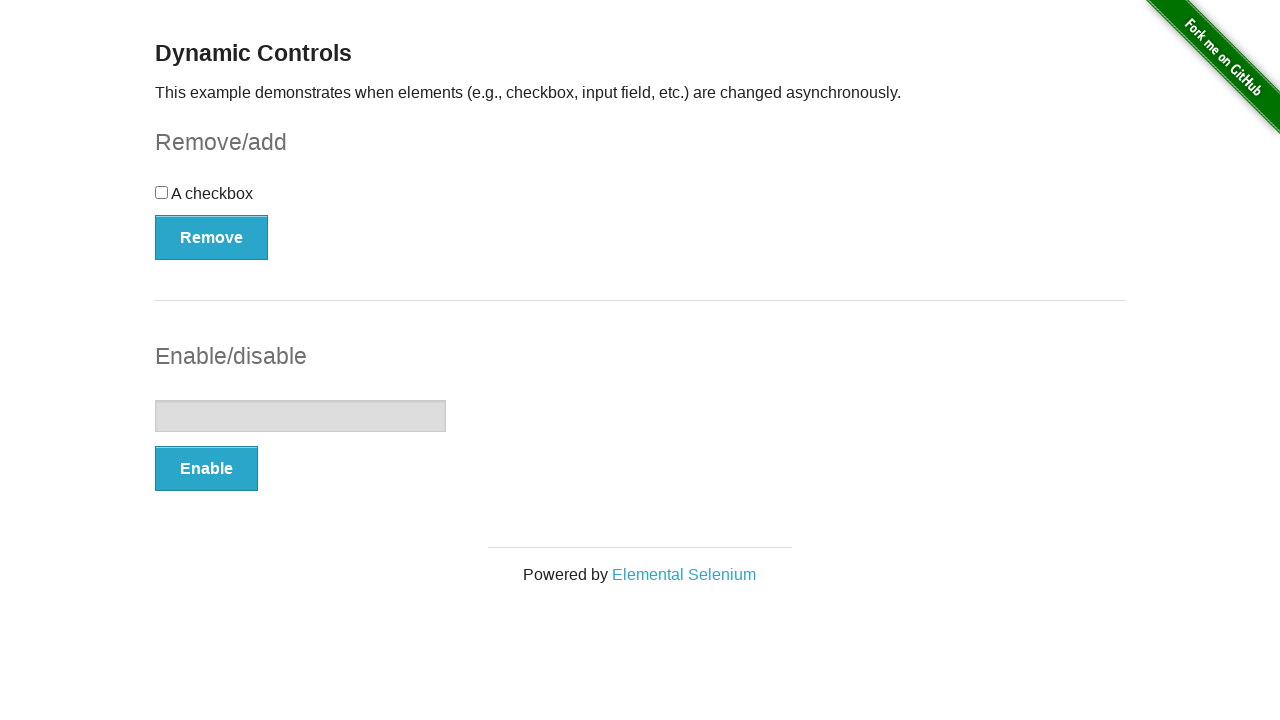

Clicked Remove button to remove the checkbox element at (212, 237) on button:has-text('Remove')
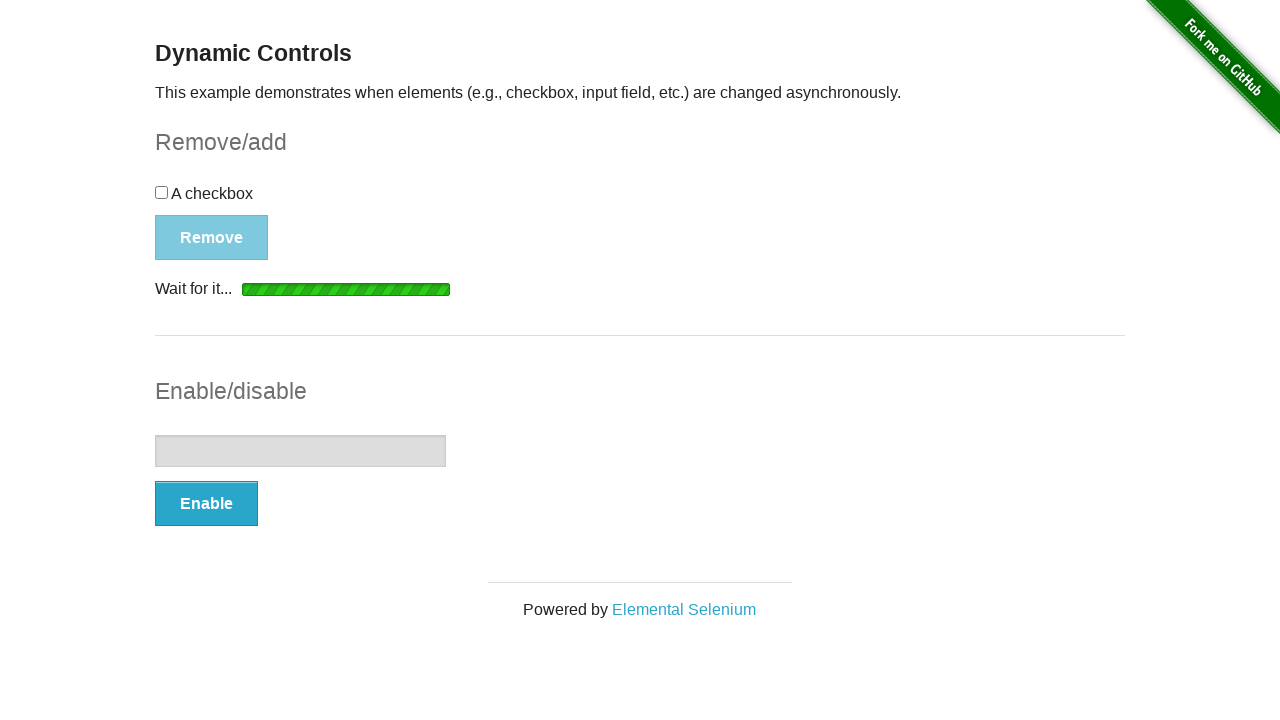

Waited for removal confirmation message to appear
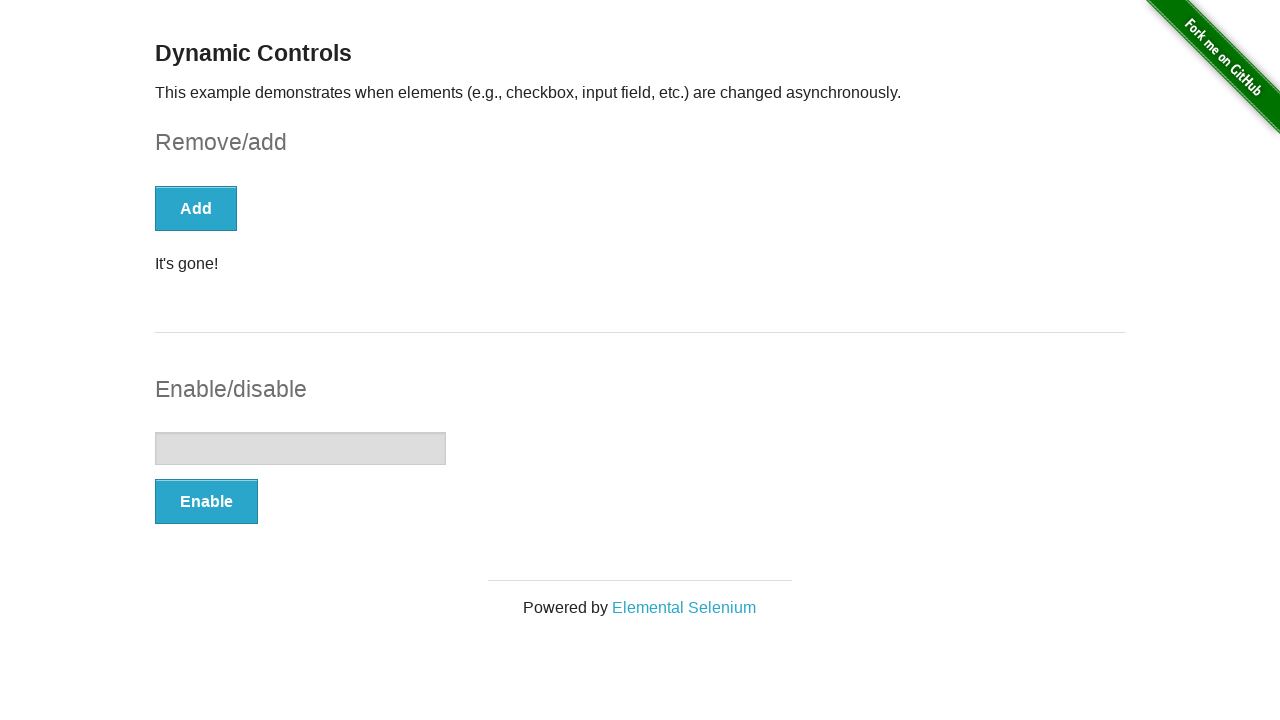

Located the input field element
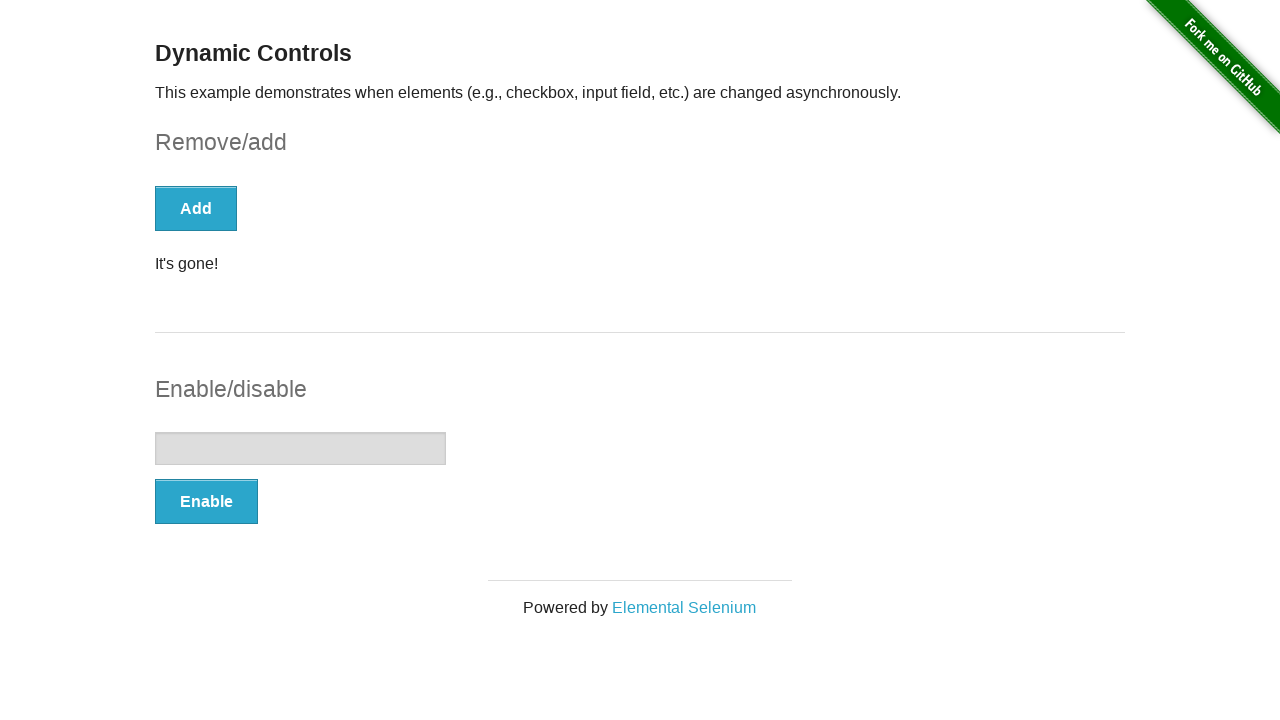

Verified that input field is initially disabled
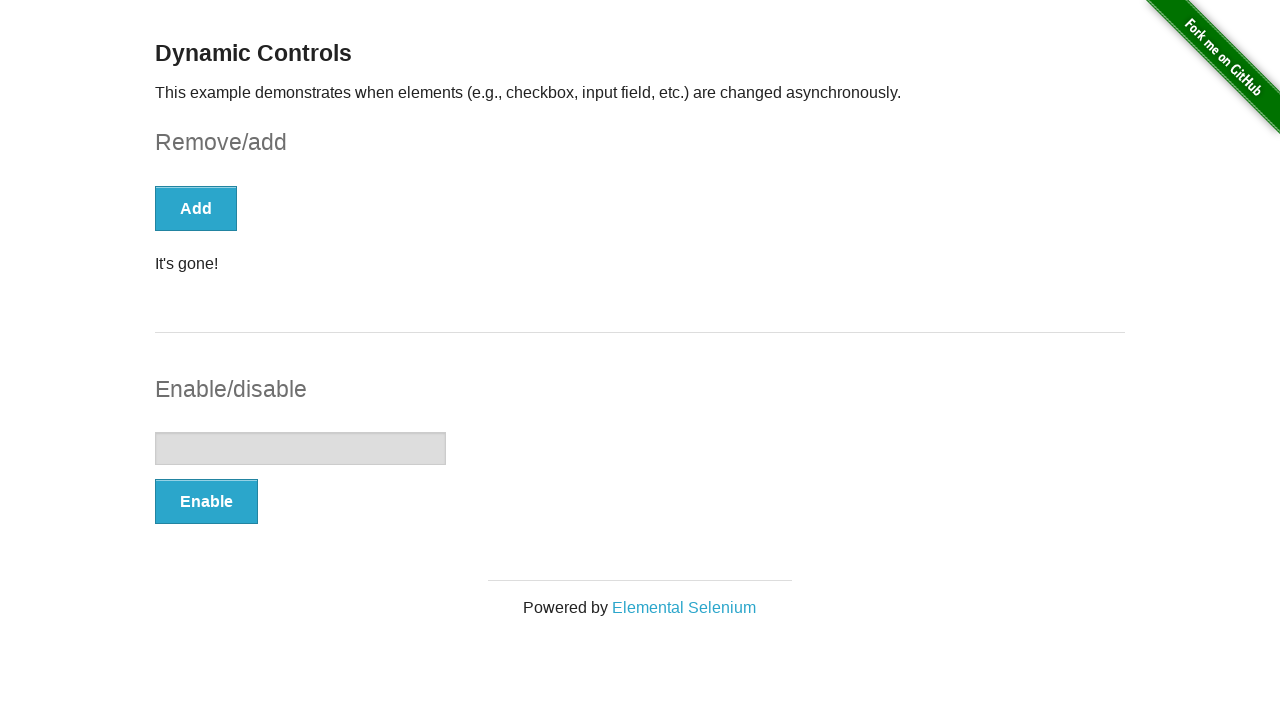

Clicked Enable button to enable the input field at (206, 501) on button:has-text('Enable')
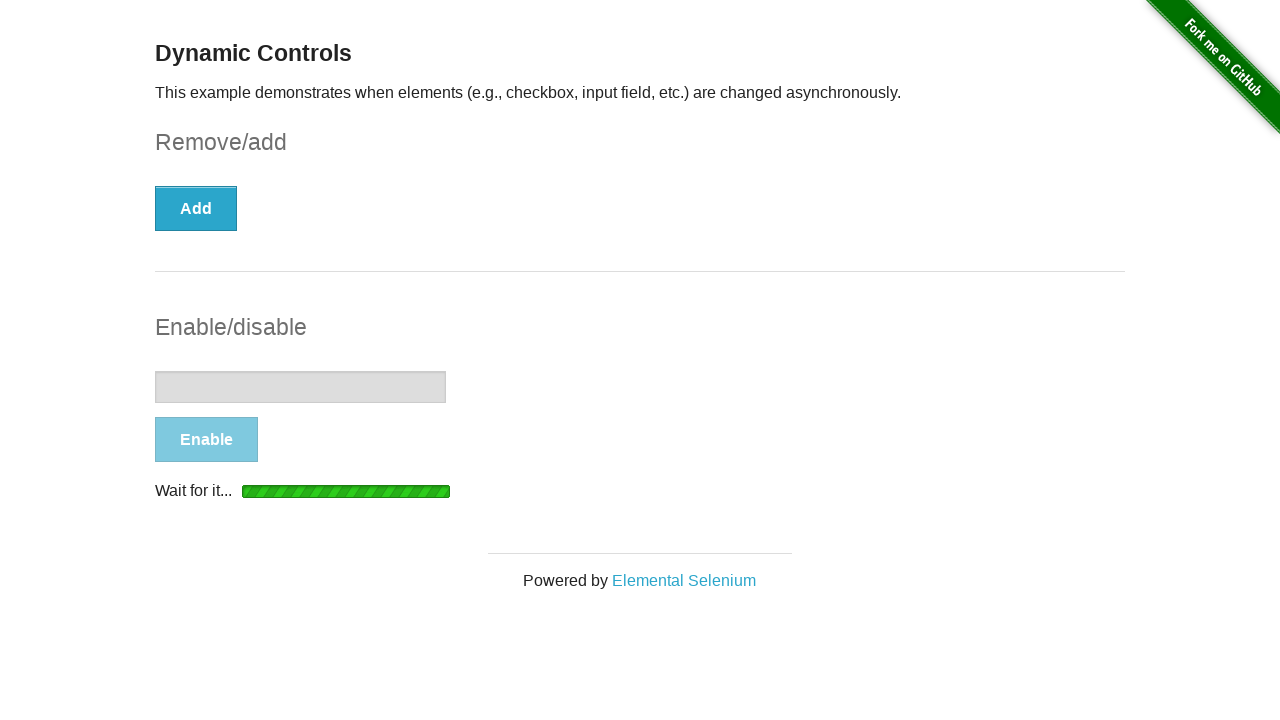

Waited for enable confirmation message to appear
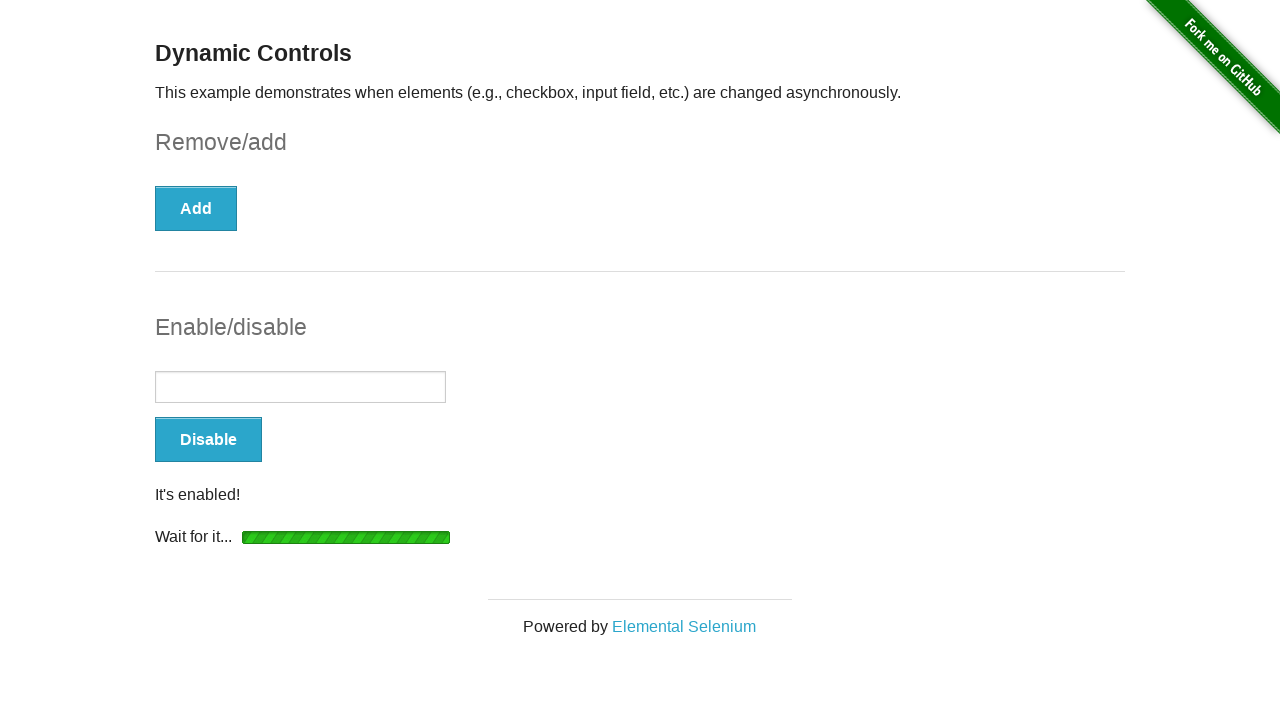

Verified that input field is now enabled after clicking Enable button
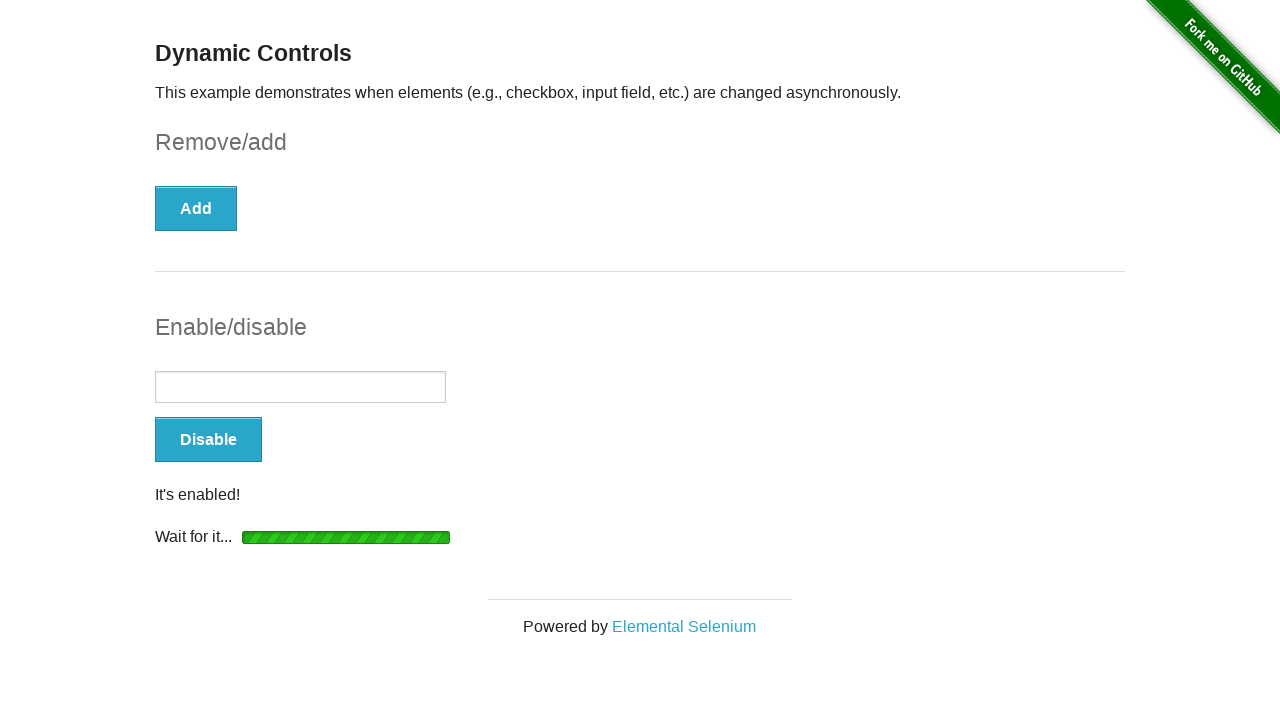

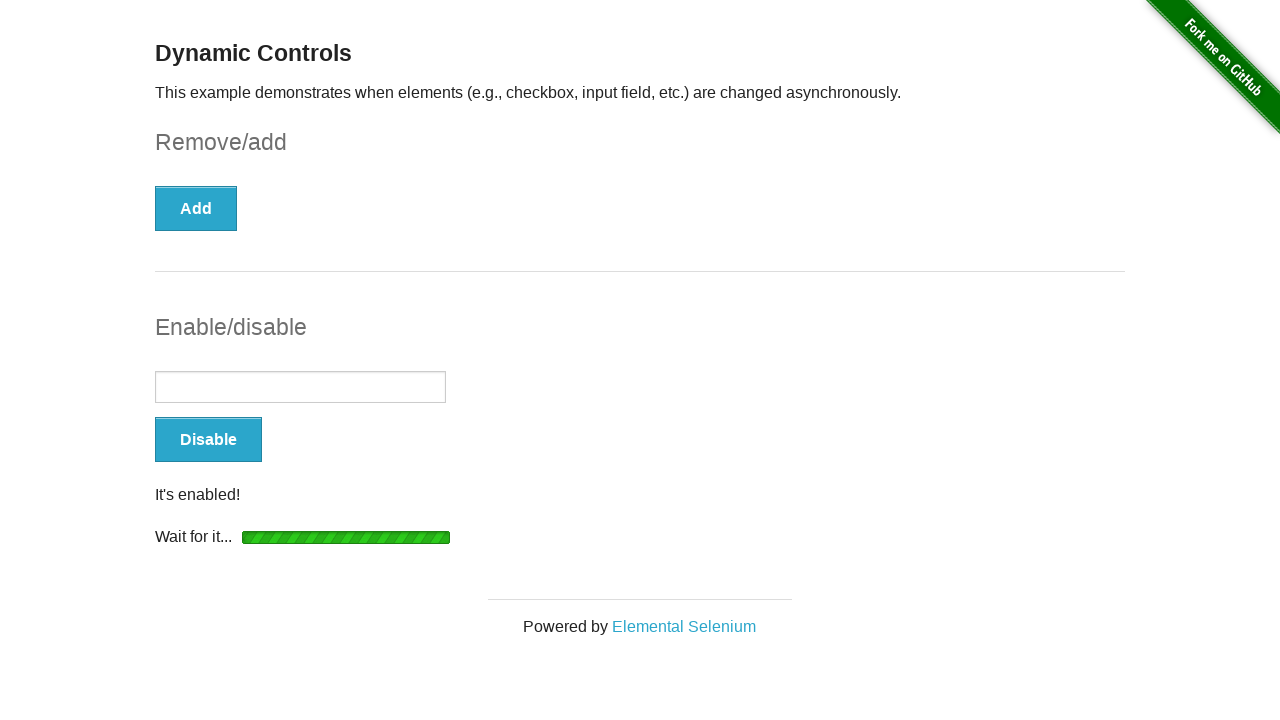